Tests the "Forgot Password" link functionality on the Rediff Mail login page by clicking on a partial link text match for "Forgot"

Starting URL: https://mail.rediff.com/cgi-bin/login.cgi

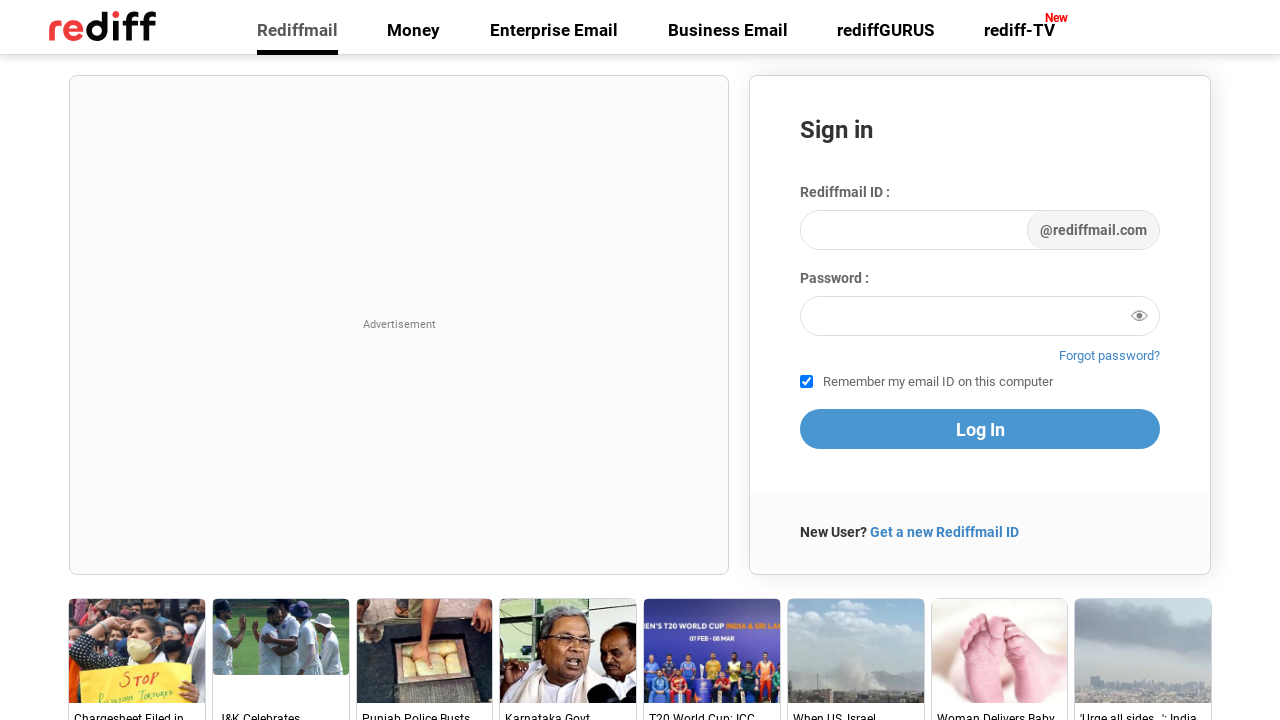

Clicked 'Forgot' password link using partial text match at (1110, 356) on a:has-text('Forgot')
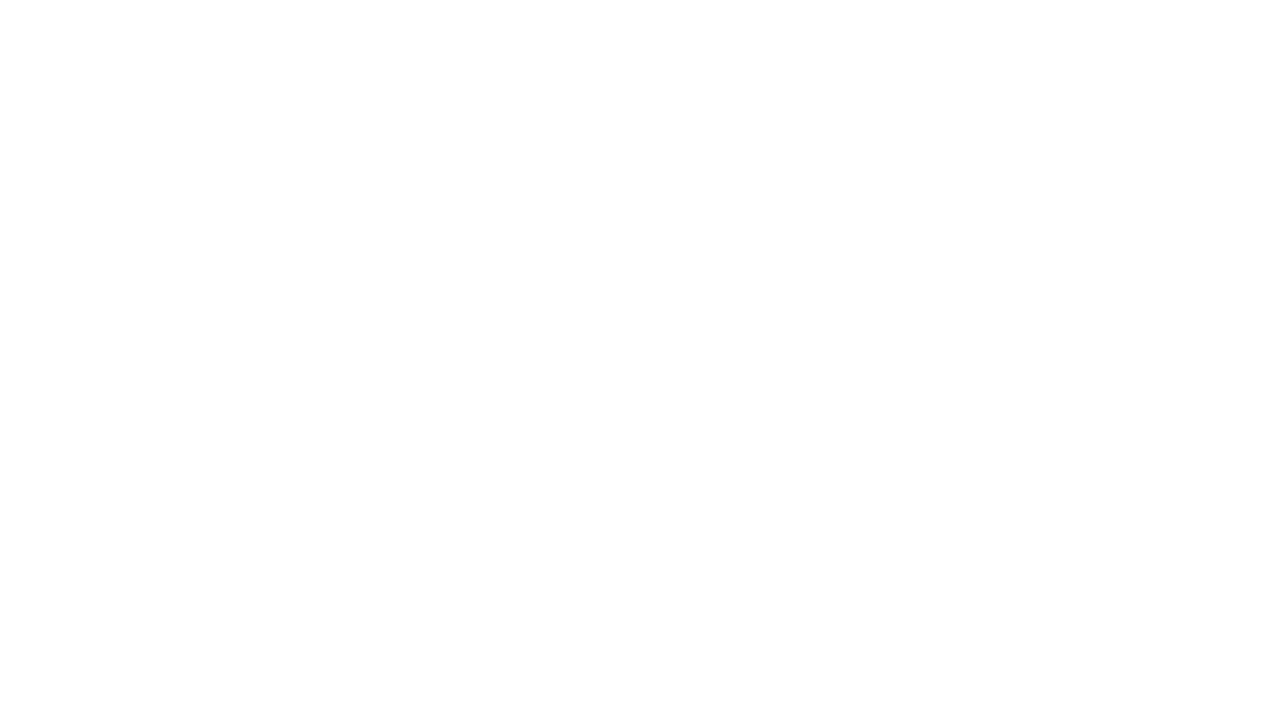

Waited for page to load after clicking Forgot Password link
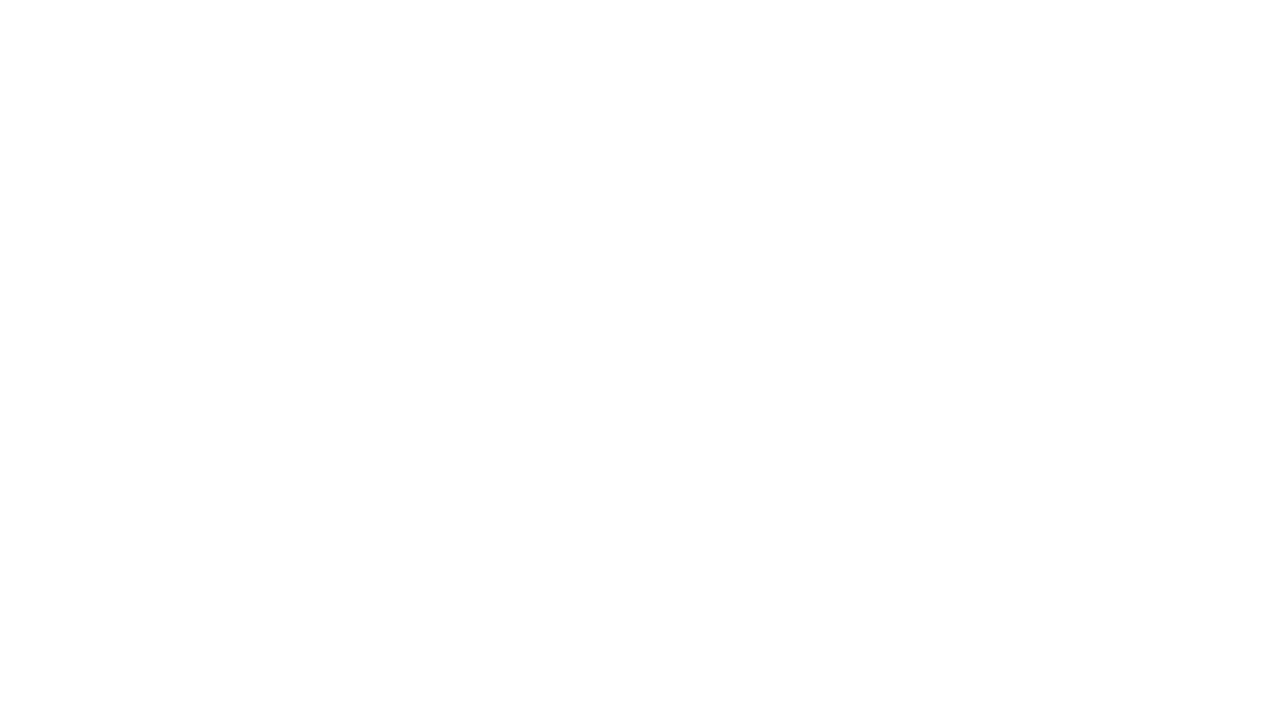

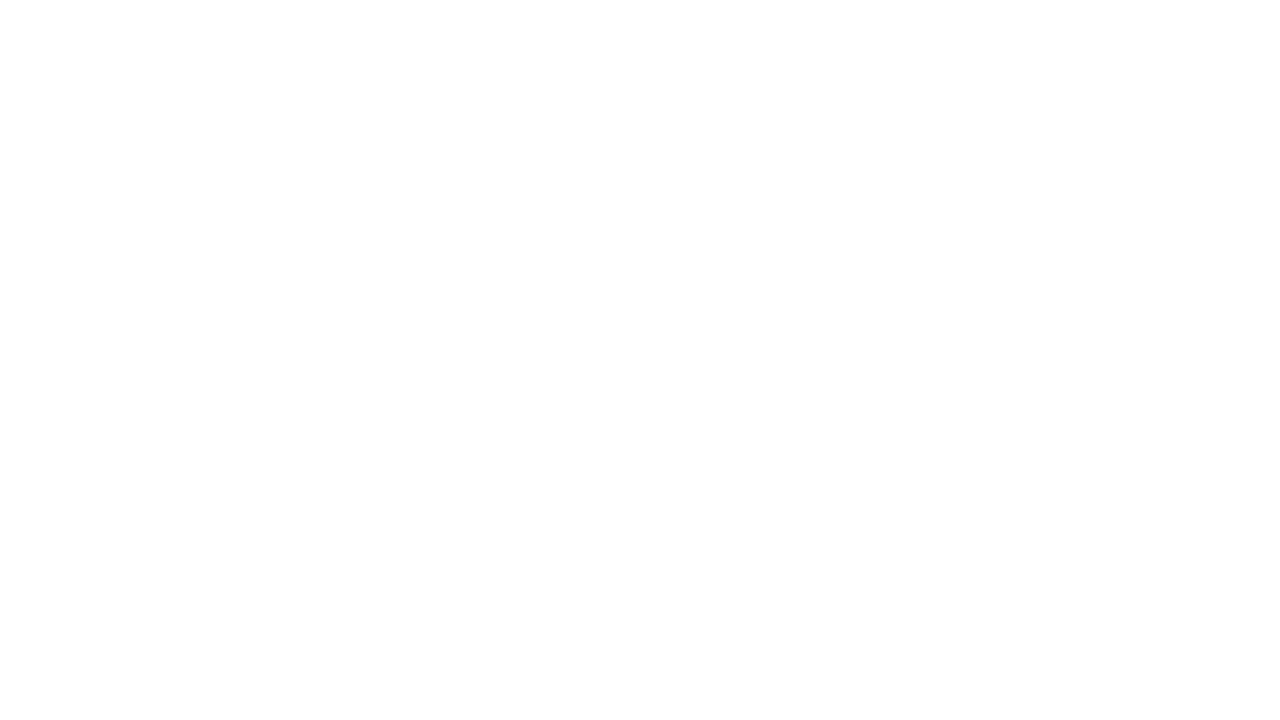